Tests mouse hover interaction by hovering over a button to reveal a dropdown menu and then clicking on a menu item

Starting URL: https://testautomationpractice.blogspot.com/

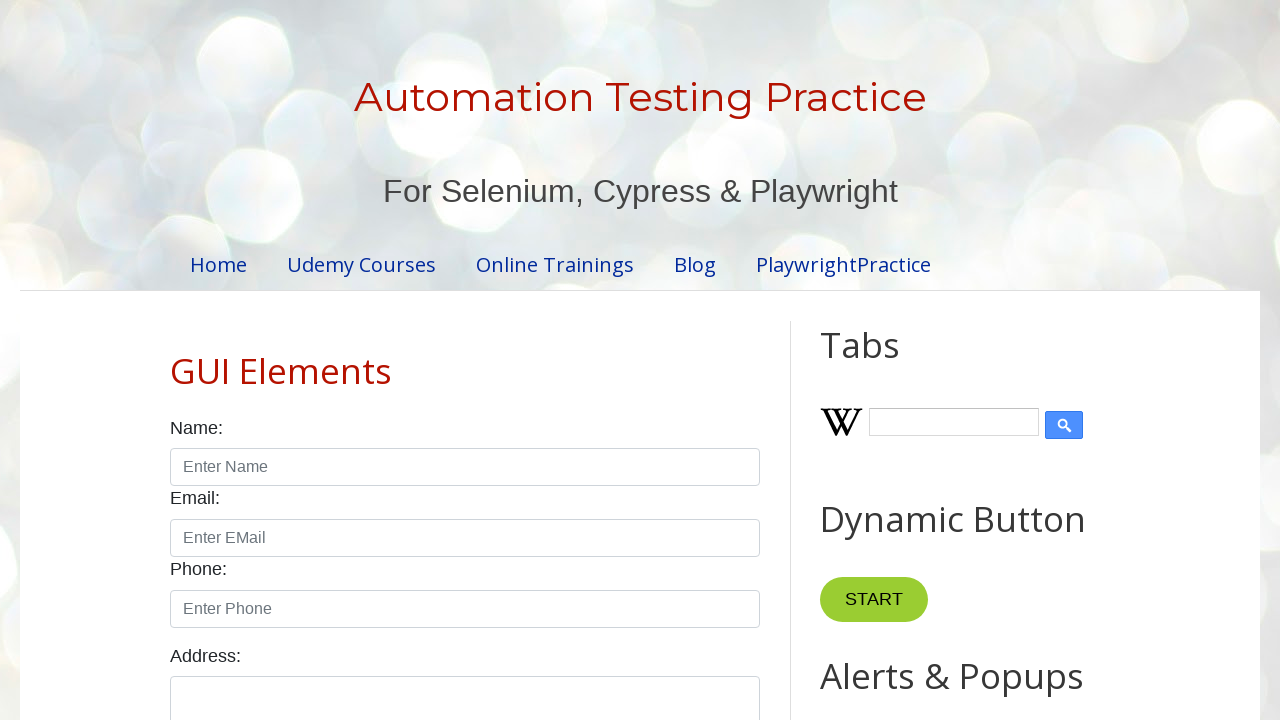

Located the 'Point Me' button
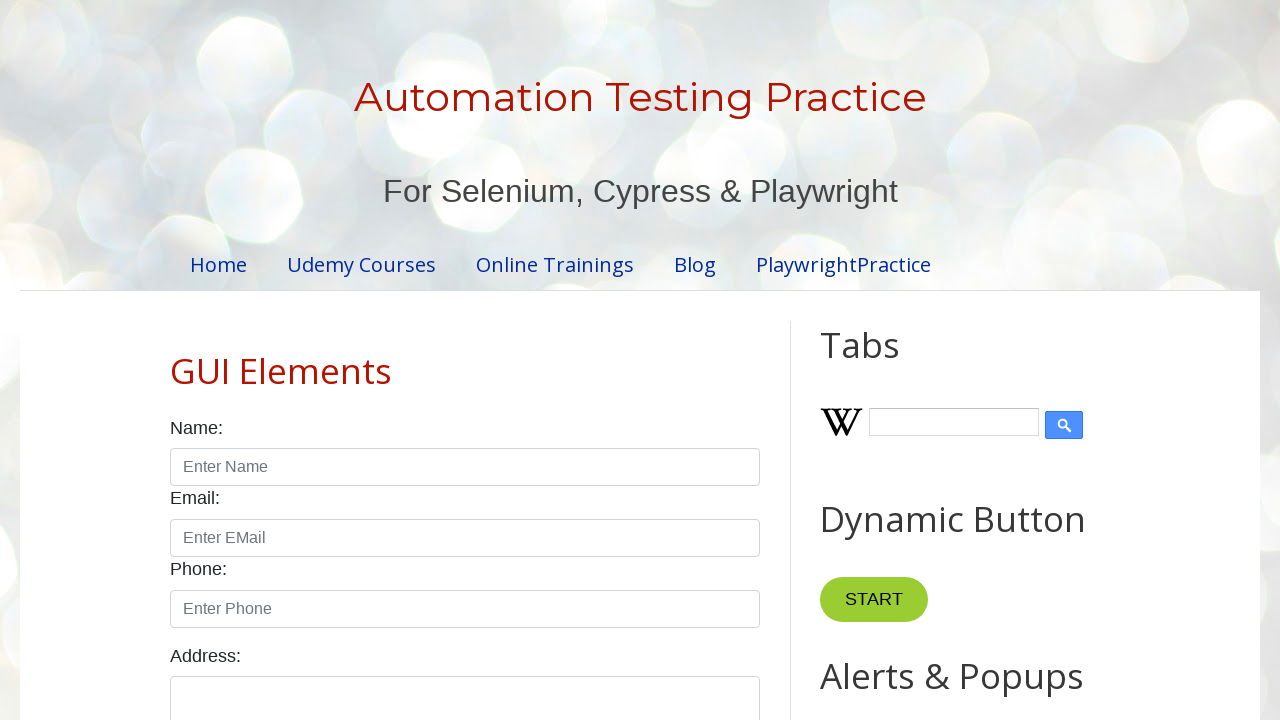

Hovered over the 'Point Me' button to reveal dropdown menu at (868, 360) on xpath=//button[contains(text(),'Point Me')]
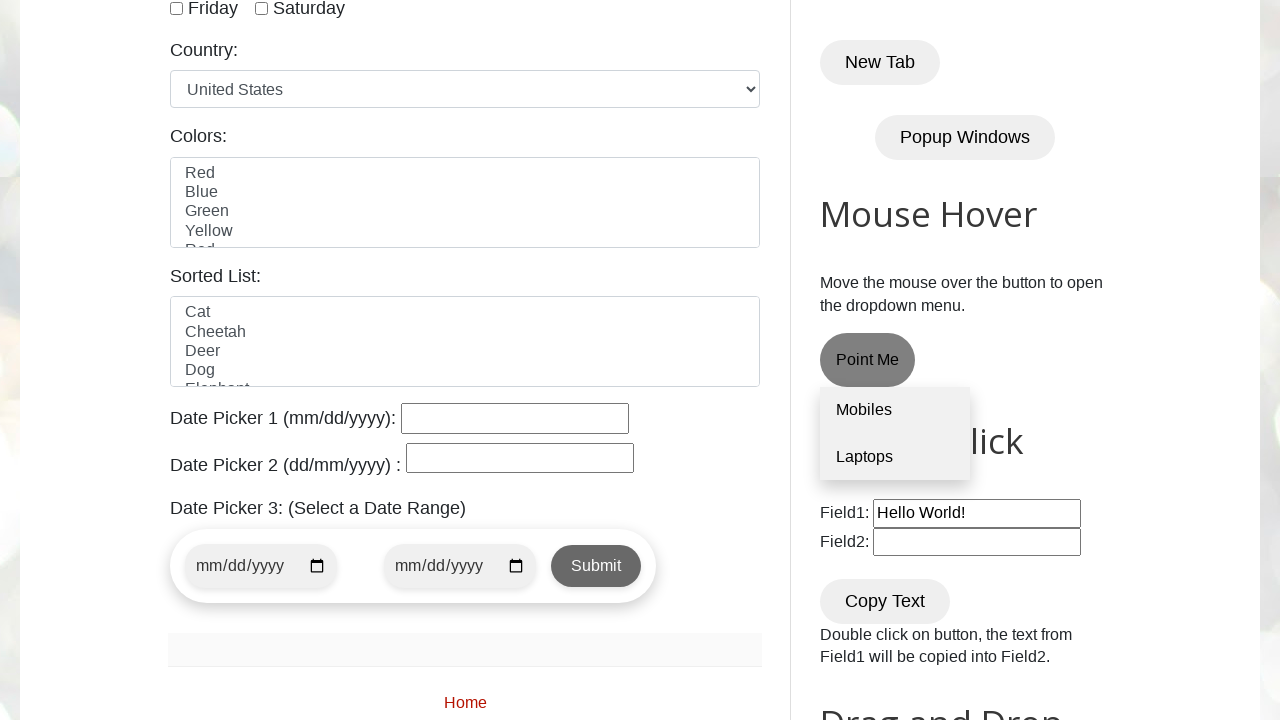

Clicked on the 'Mobiles' menu item from the dropdown at (895, 411) on xpath=//a[contains(text(),'Mobiles')]
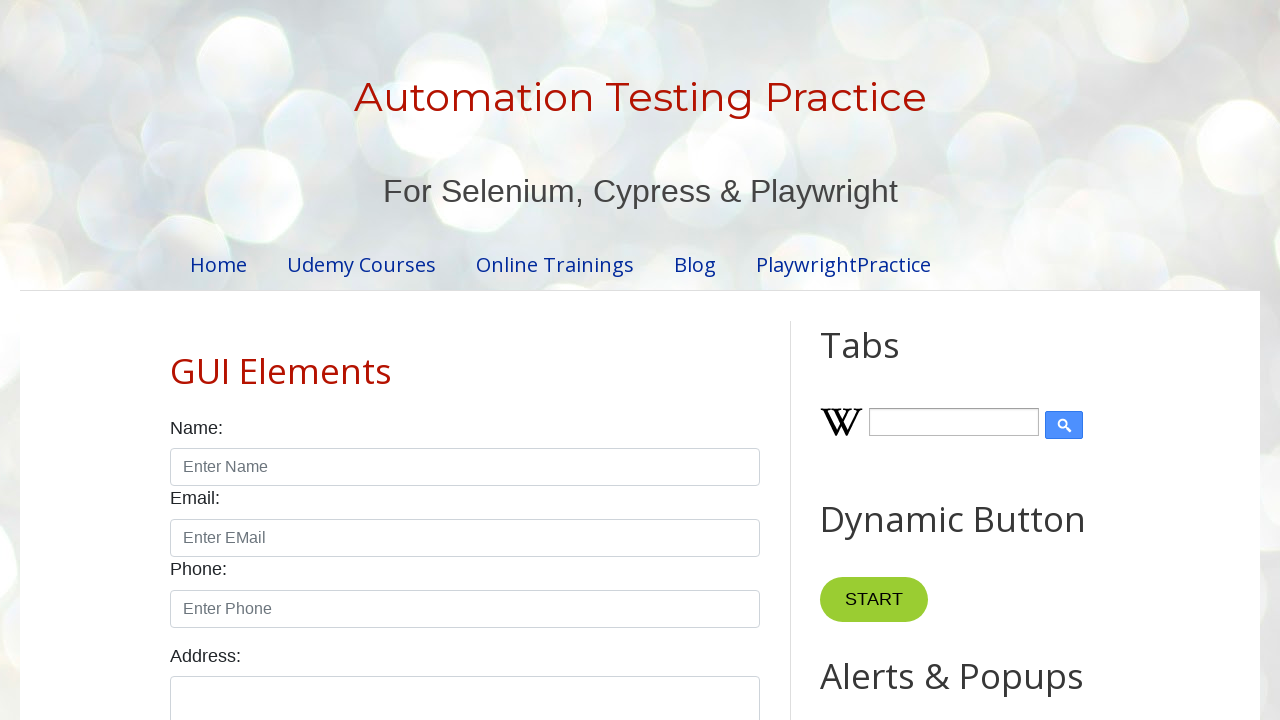

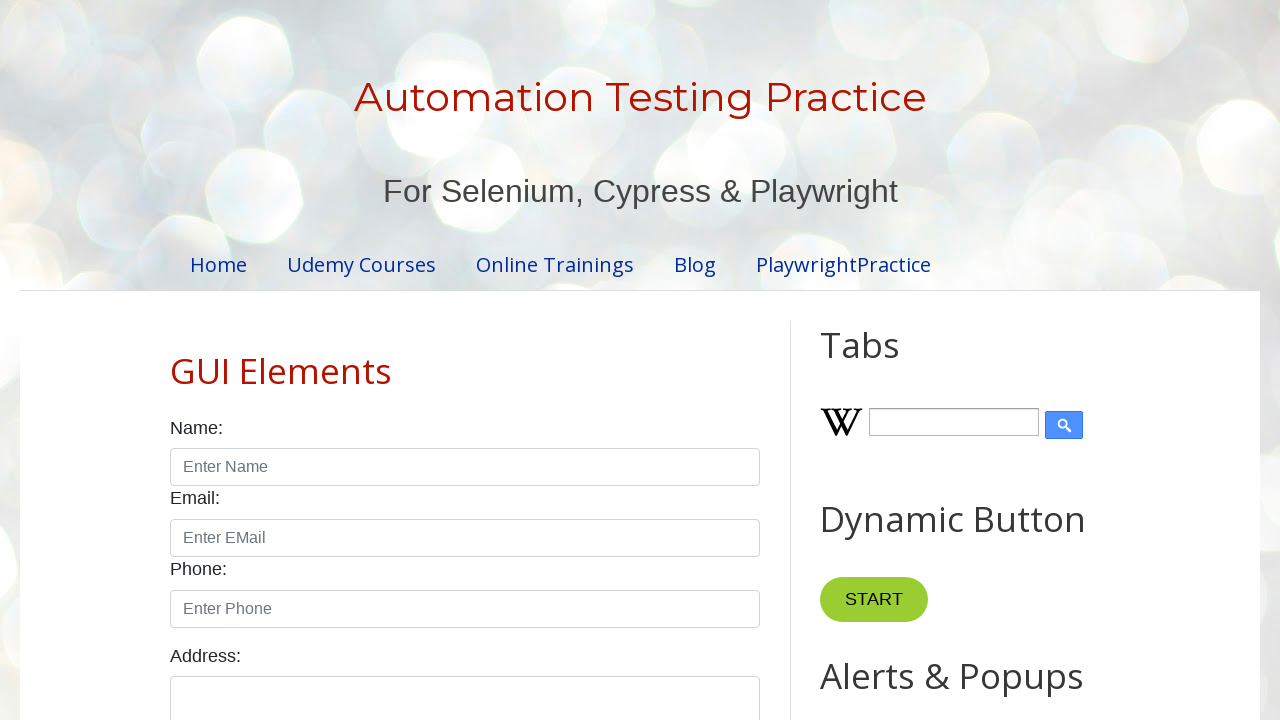